Tests that a todo item is removed when edited to an empty string

Starting URL: https://demo.playwright.dev/todomvc

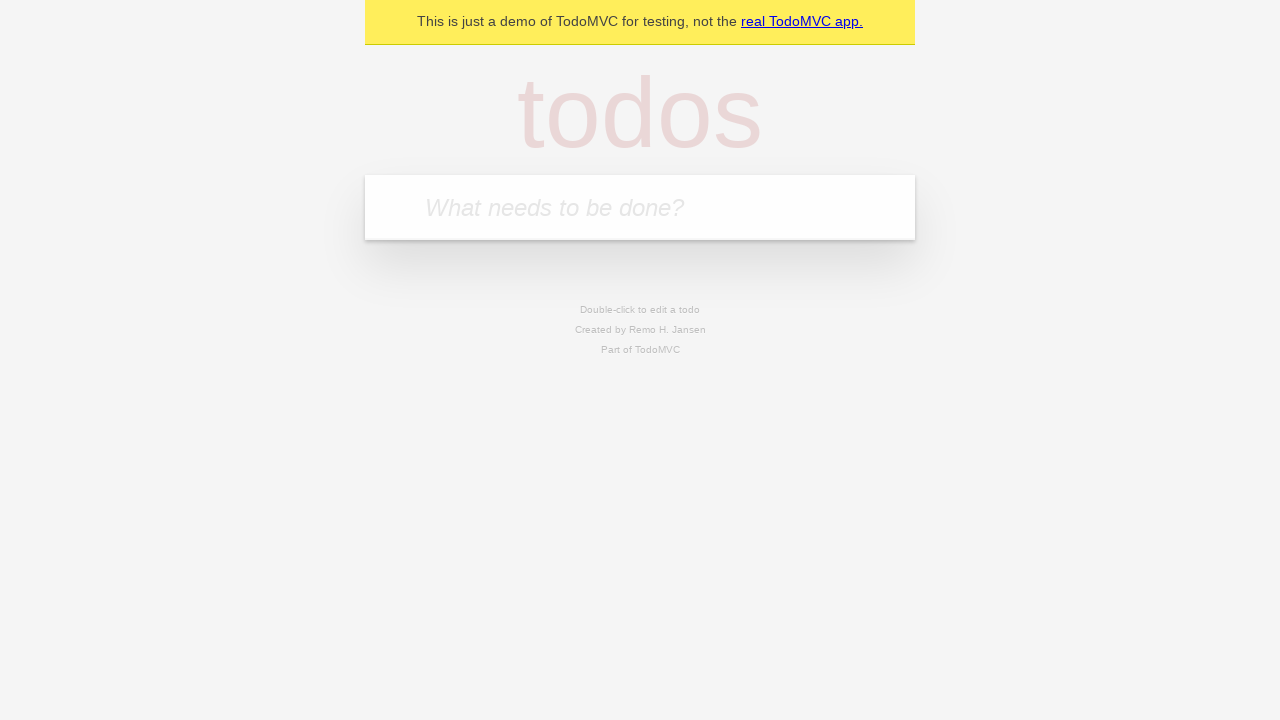

Filled new-todo field with 'buy some cheese' on .new-todo
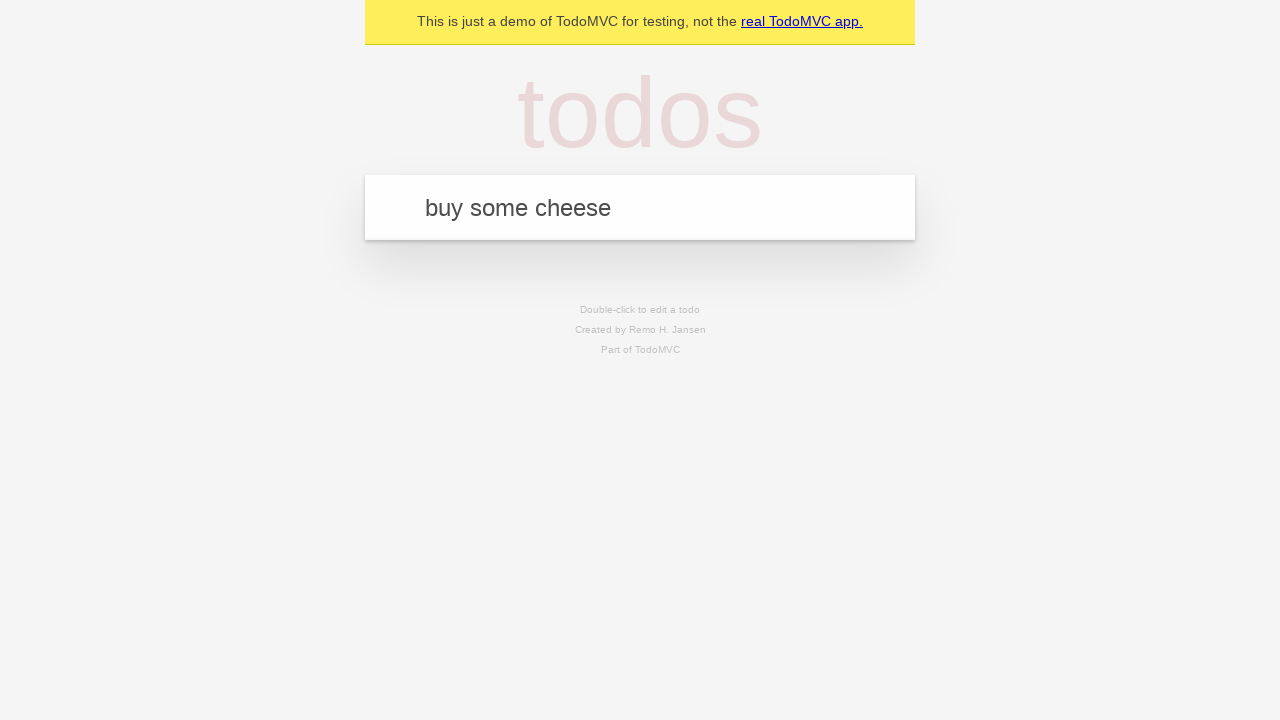

Pressed Enter to create first todo item on .new-todo
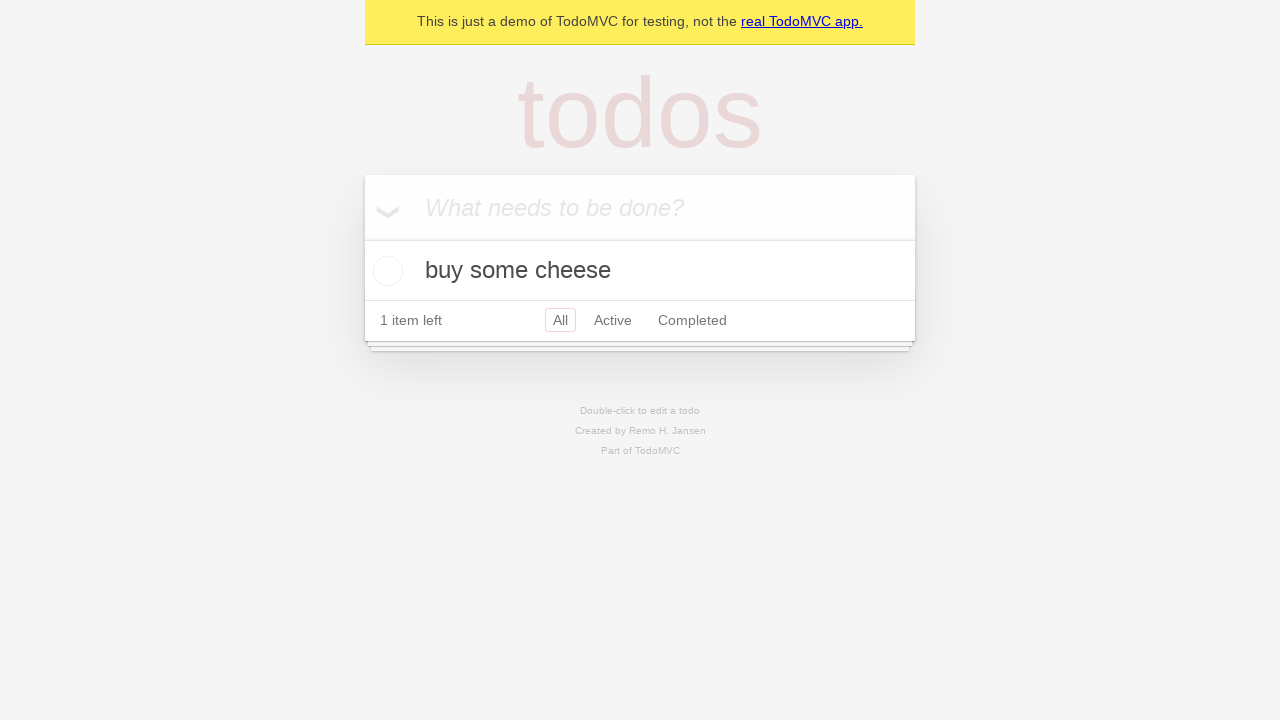

Filled new-todo field with 'feed the cat' on .new-todo
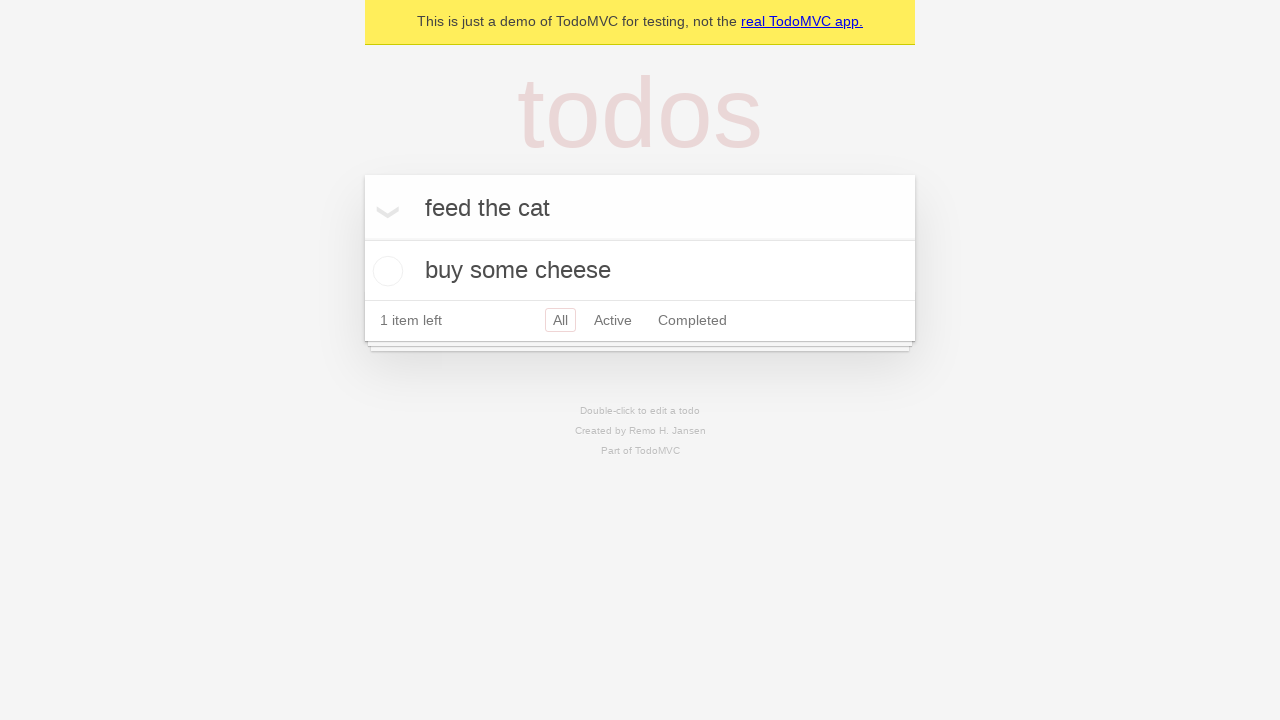

Pressed Enter to create second todo item on .new-todo
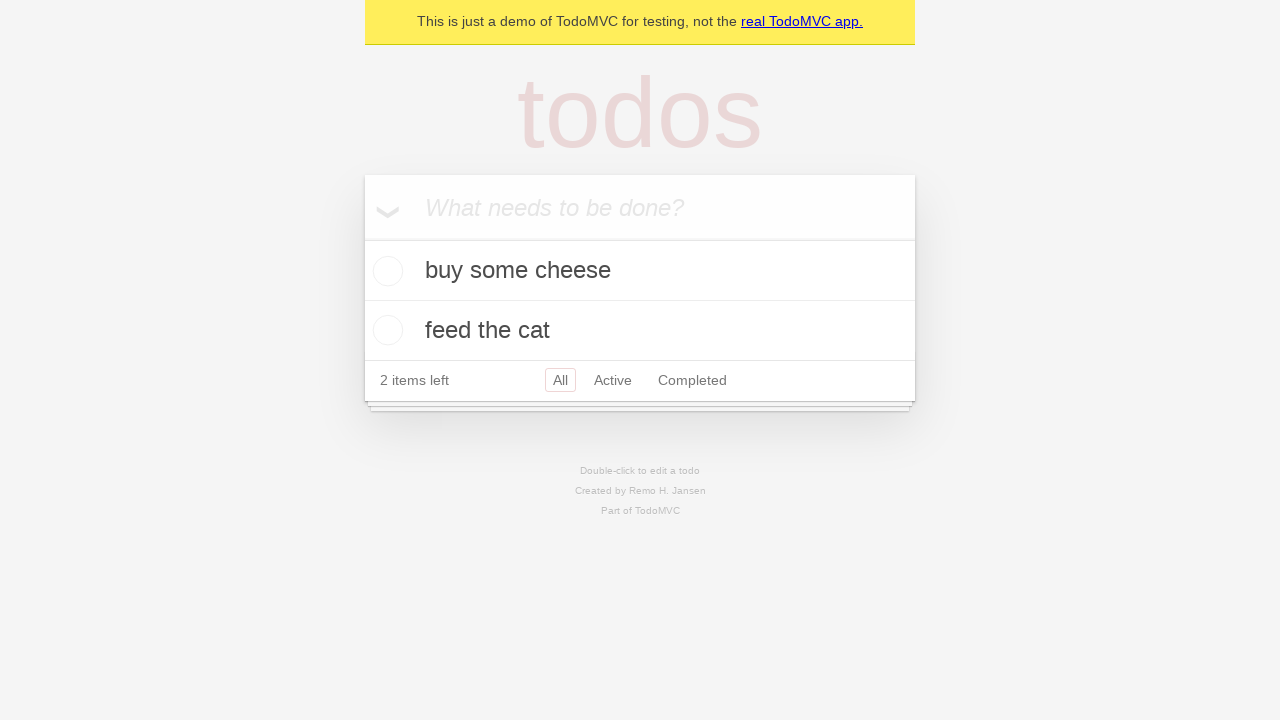

Filled new-todo field with 'book a doctors appointment' on .new-todo
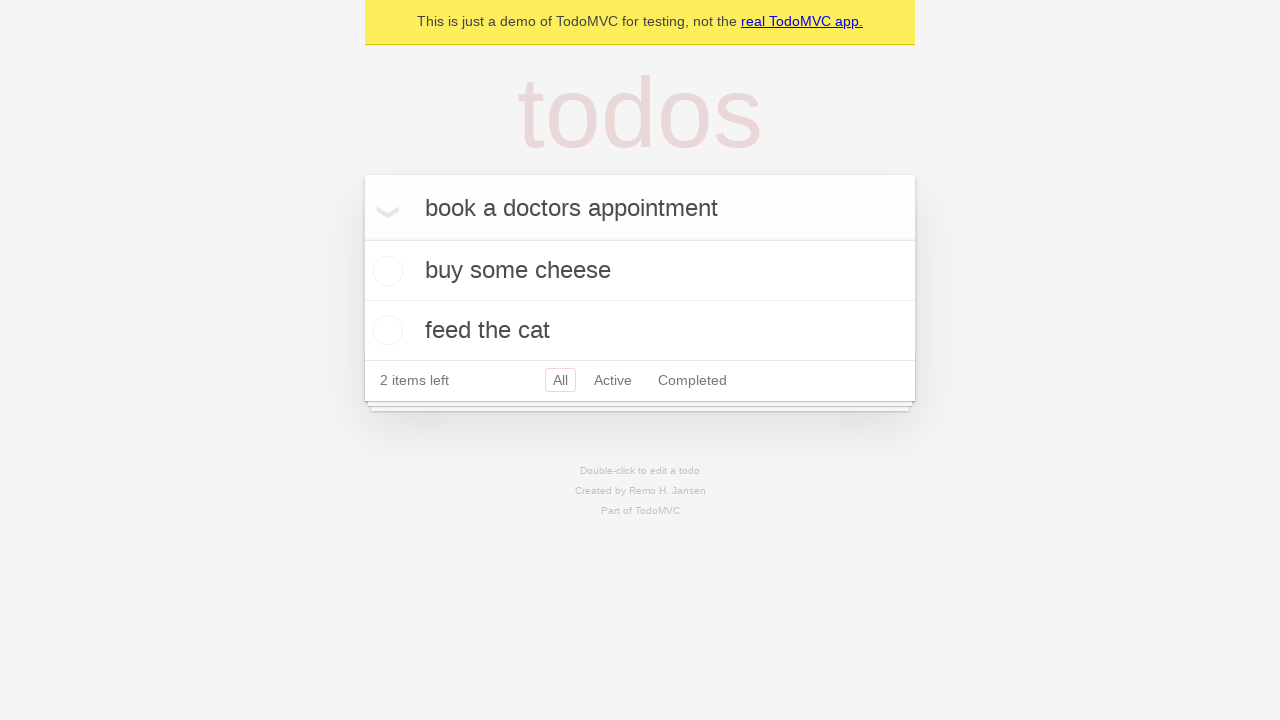

Pressed Enter to create third todo item on .new-todo
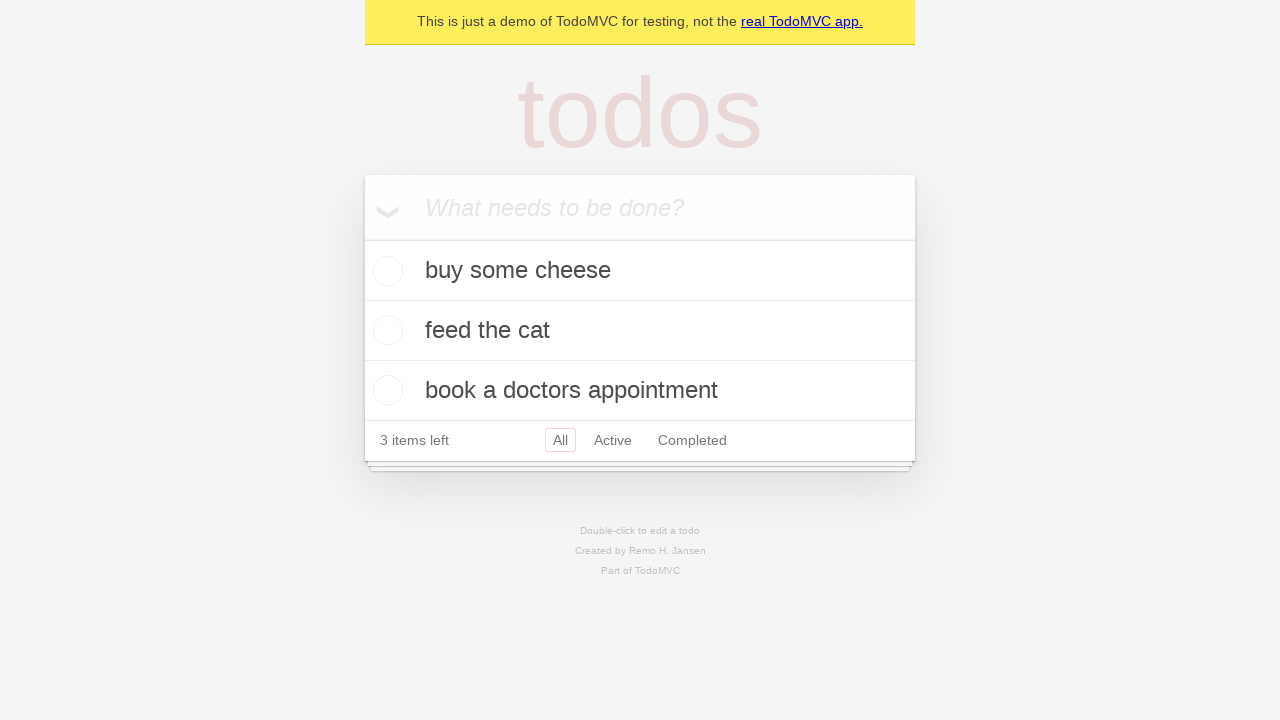

Double-clicked second todo item to enter edit mode at (640, 331) on .todo-list li >> nth=1
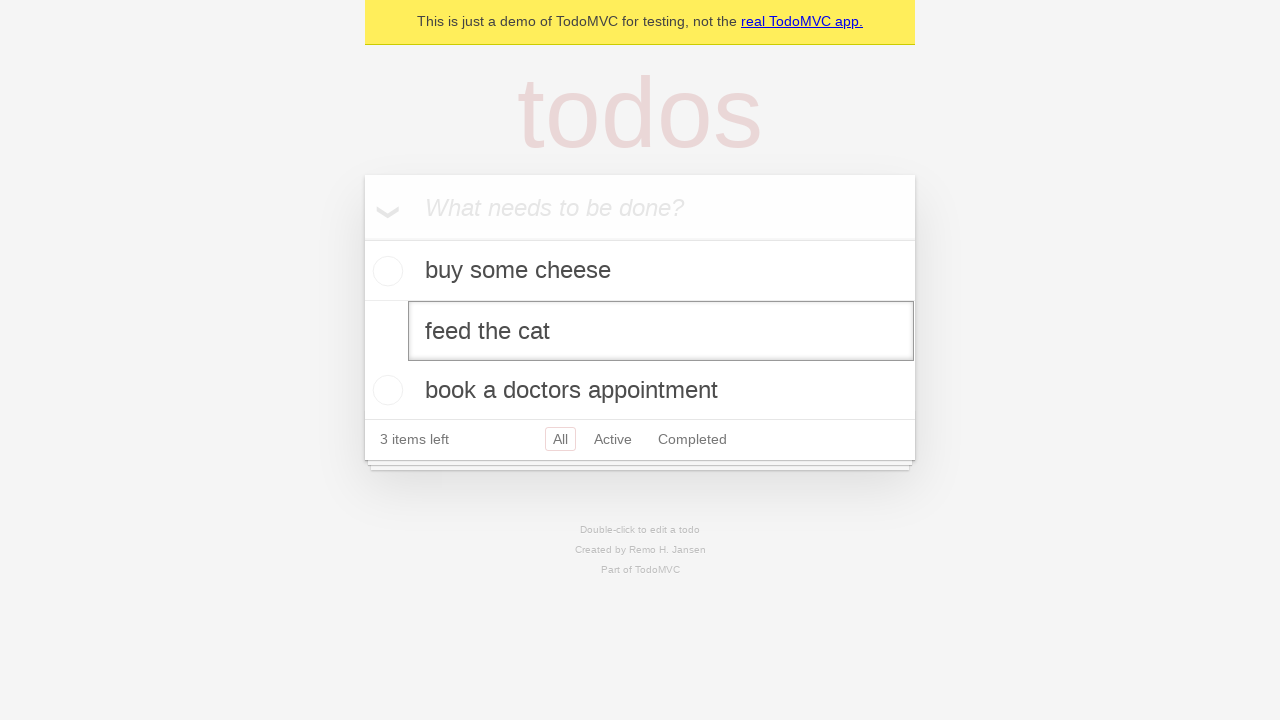

Cleared the text in the edit field by filling with empty string on .todo-list li >> nth=1 >> .edit
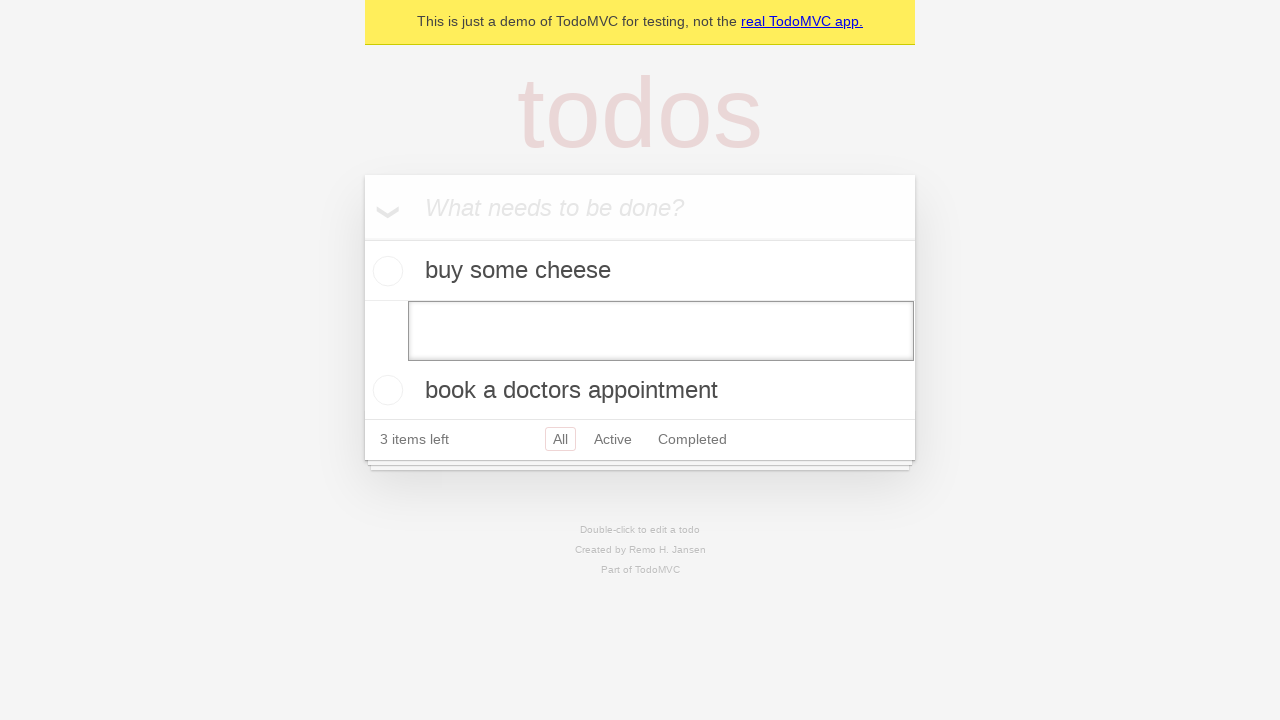

Pressed Enter to confirm the empty edit, removing the todo item on .todo-list li >> nth=1 >> .edit
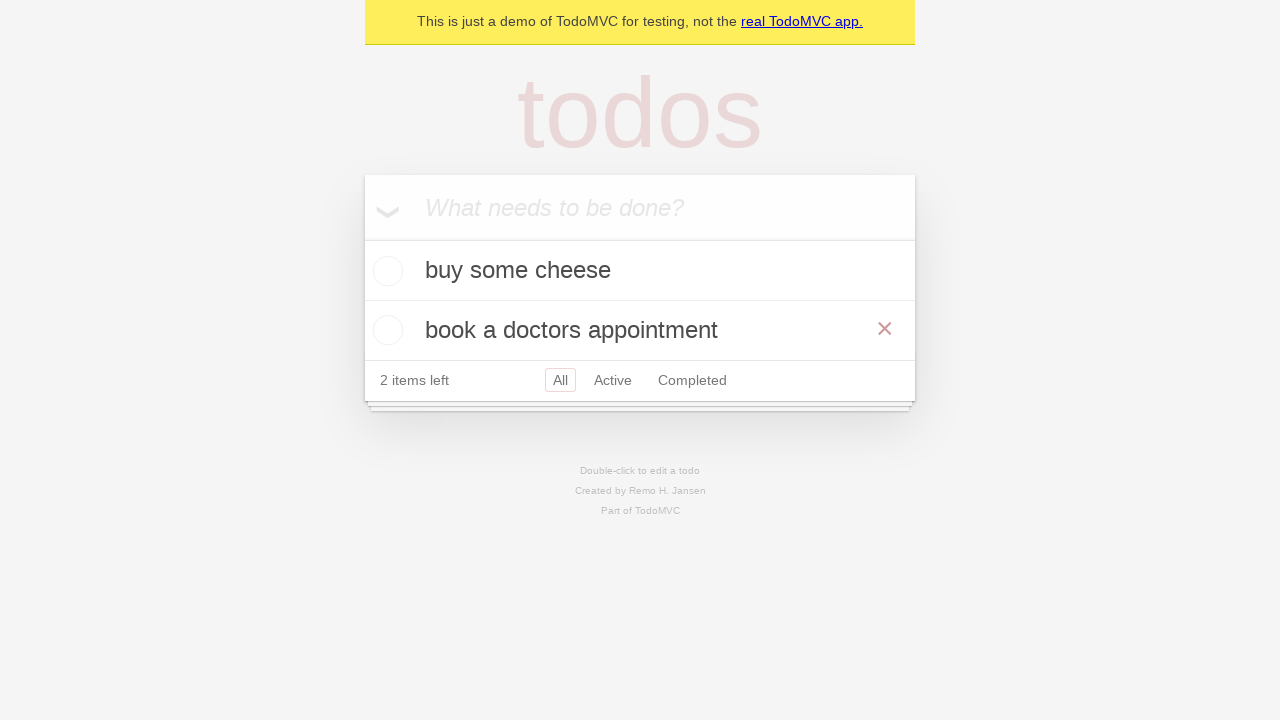

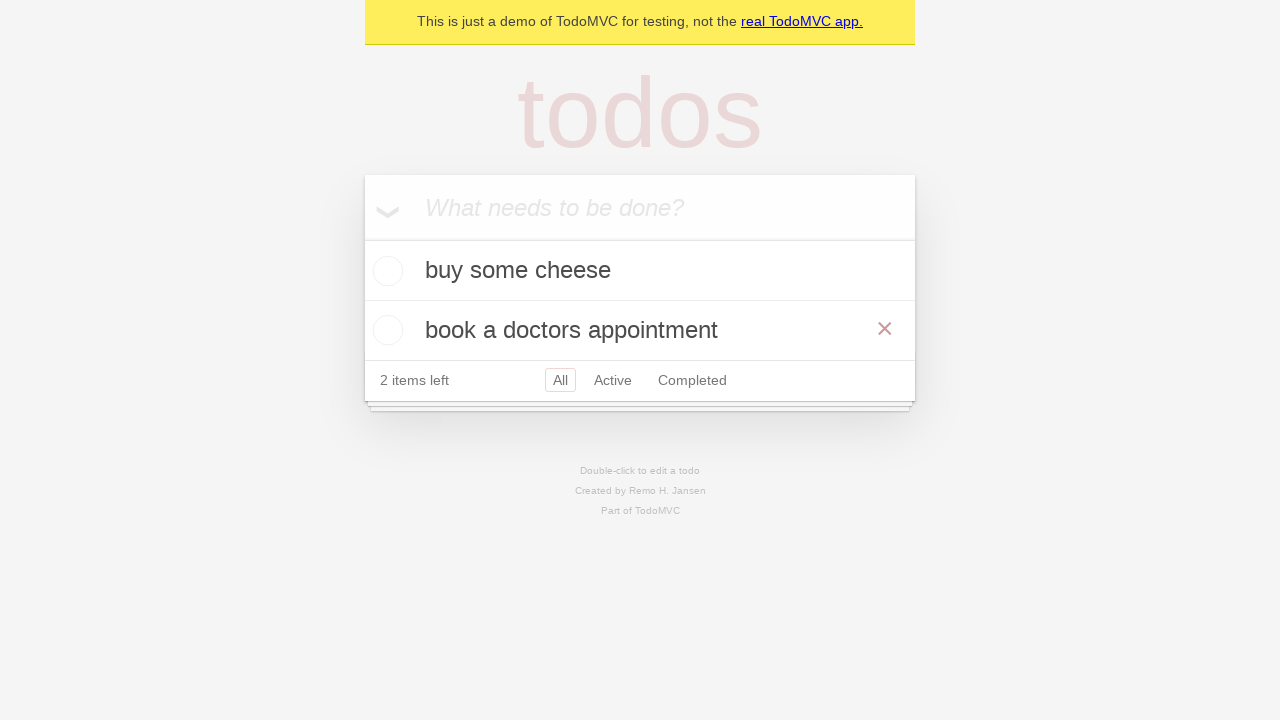